Tests the checkout form by filling in personal information, address, and payment details with credit card option

Starting URL: https://webshop-agil-testautomatiserare.netlify.app/checkout

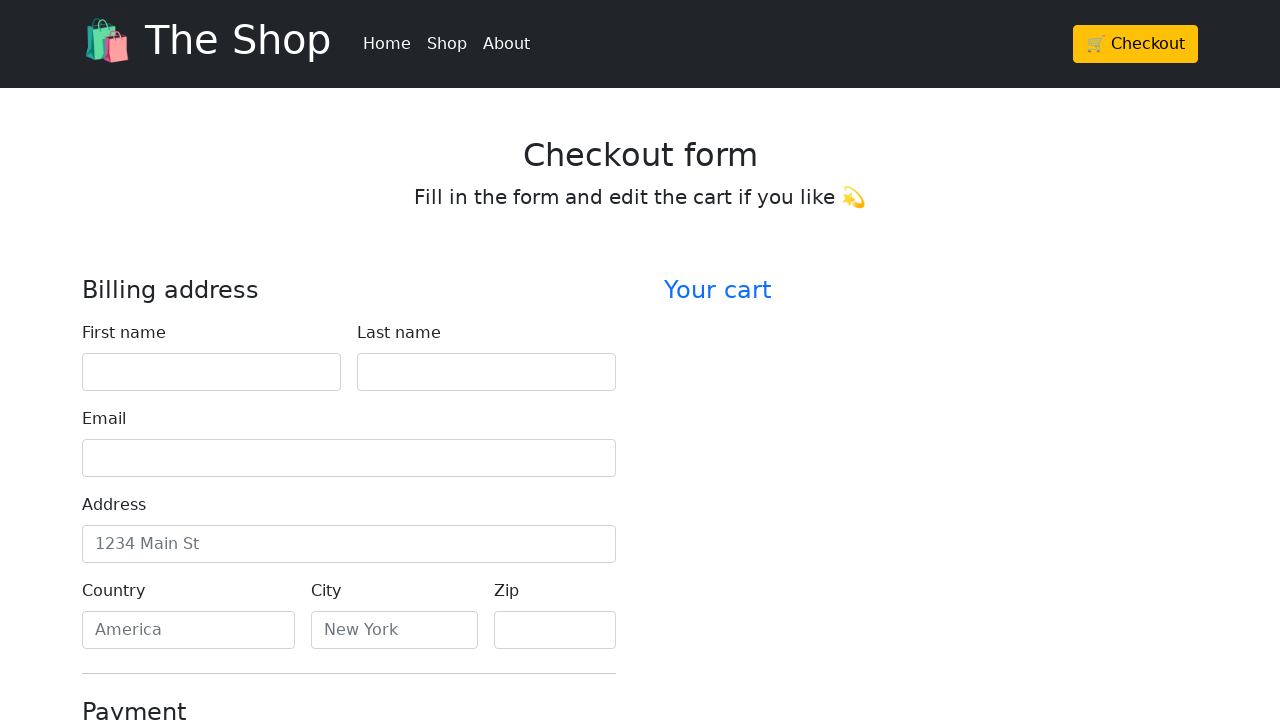

Filled first name field with 'Emma' on #firstName
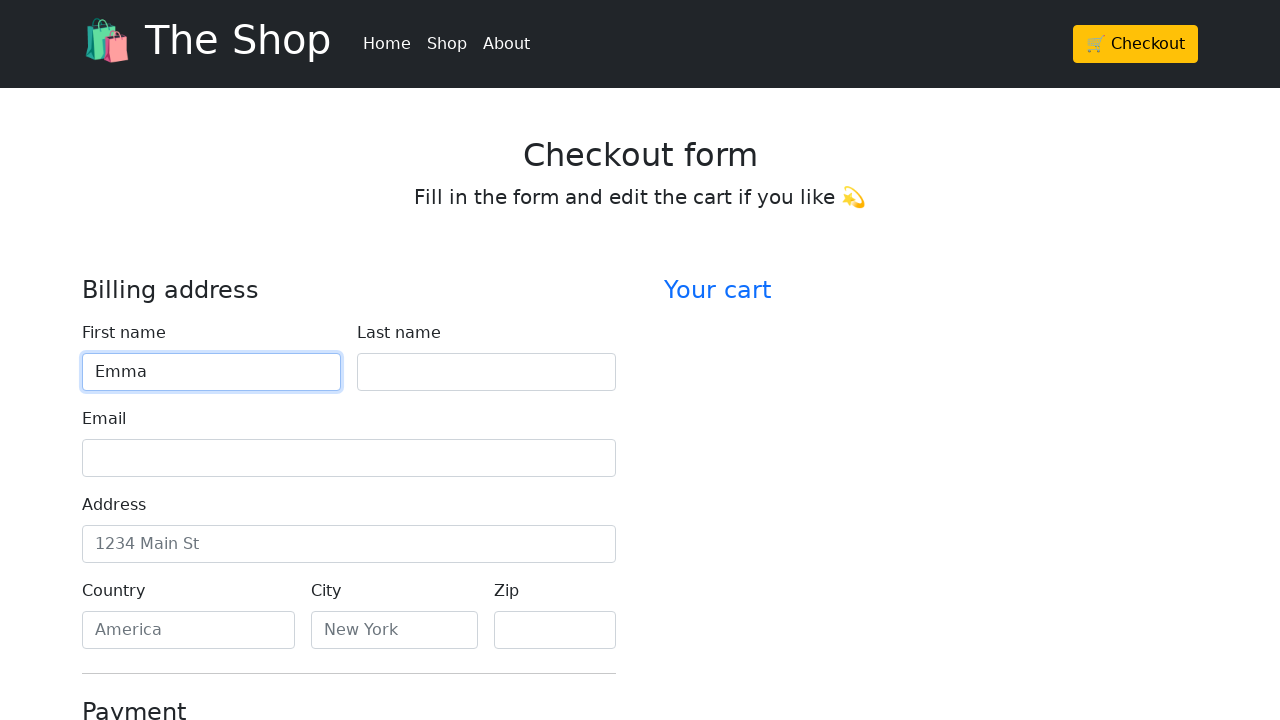

Filled last name field with 'Anderson' on #lastName
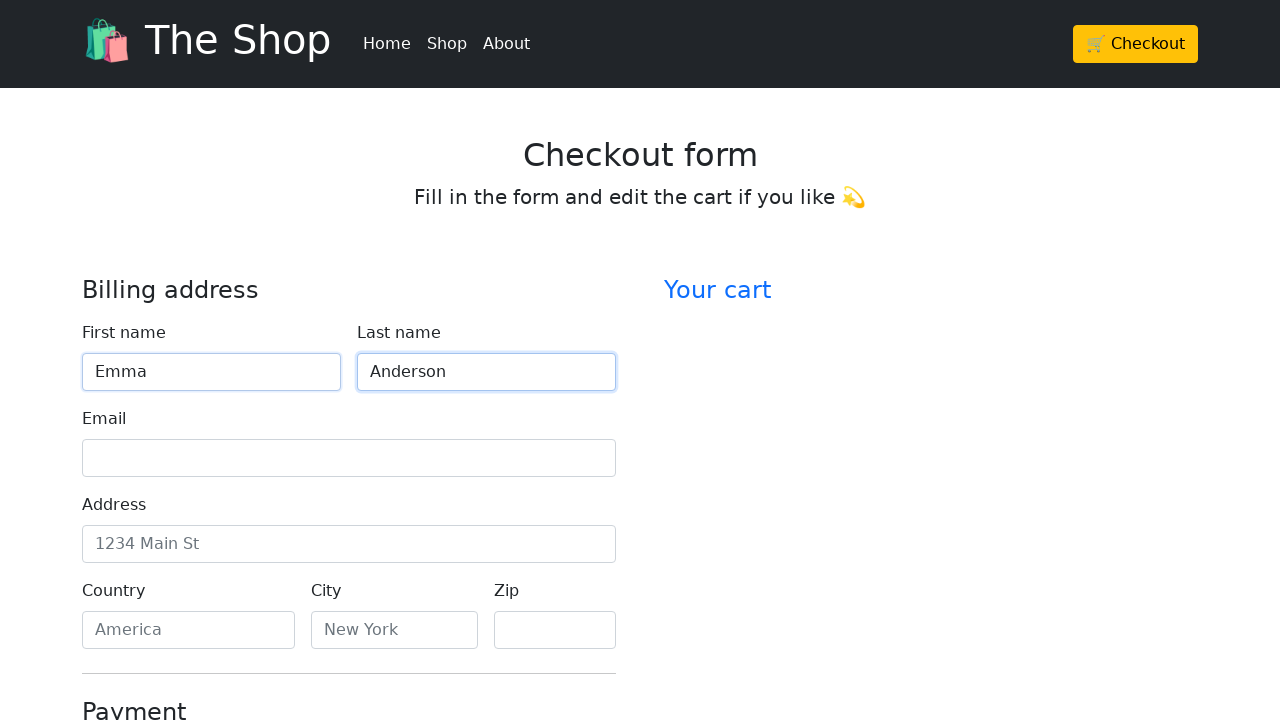

Filled email field with 'emma.anderson@testmail.com' on #email
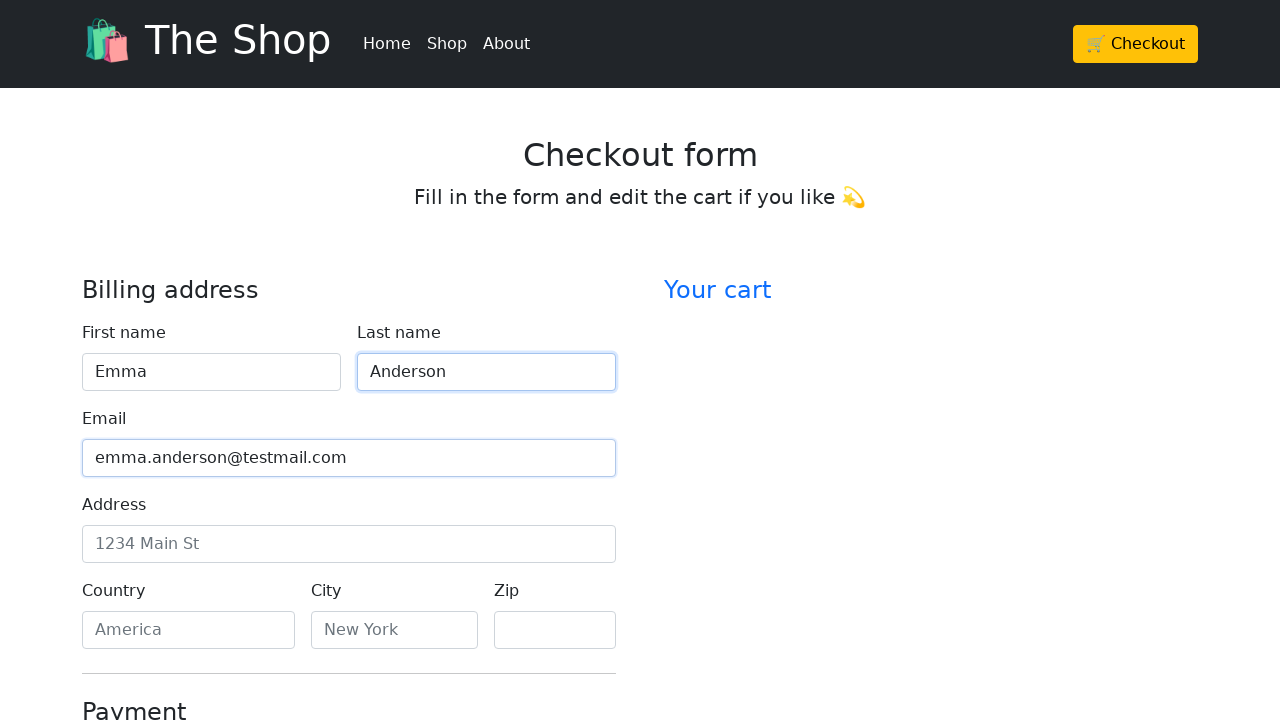

Filled address field with '123 Main Street' on #address
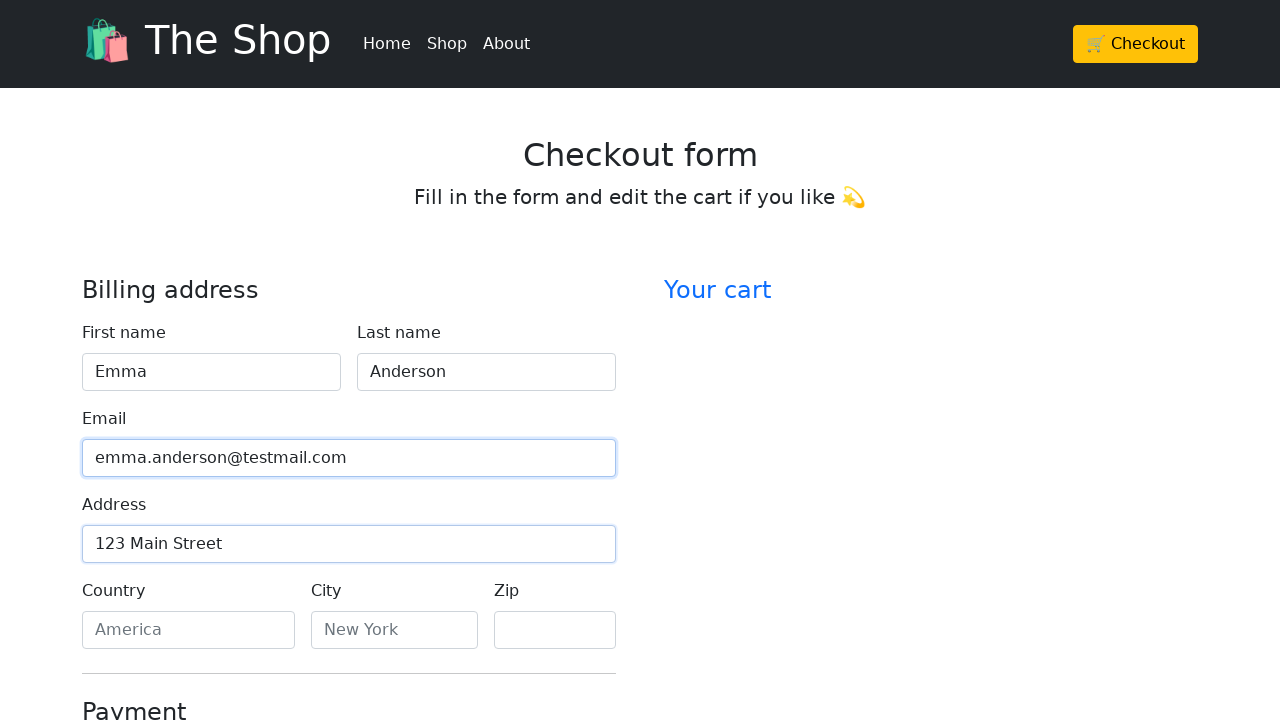

Filled country field with 'Sweden' on #country
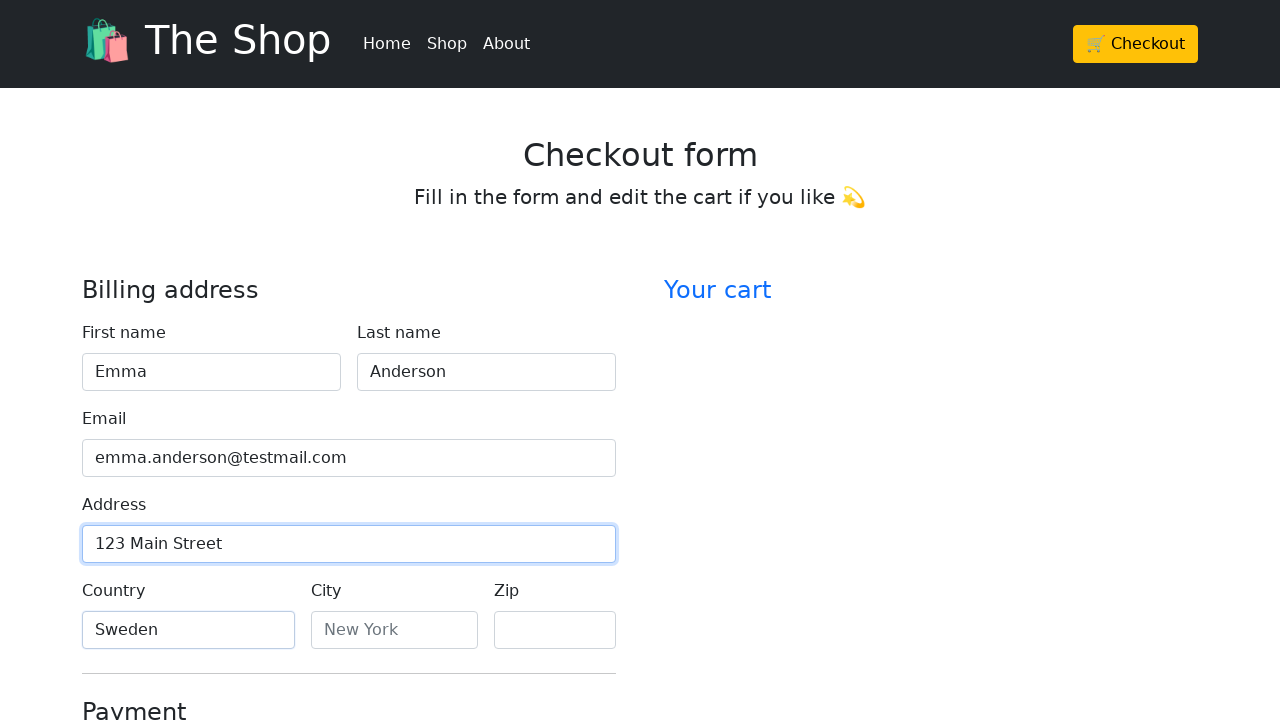

Filled city field with 'Stockholm' on #city
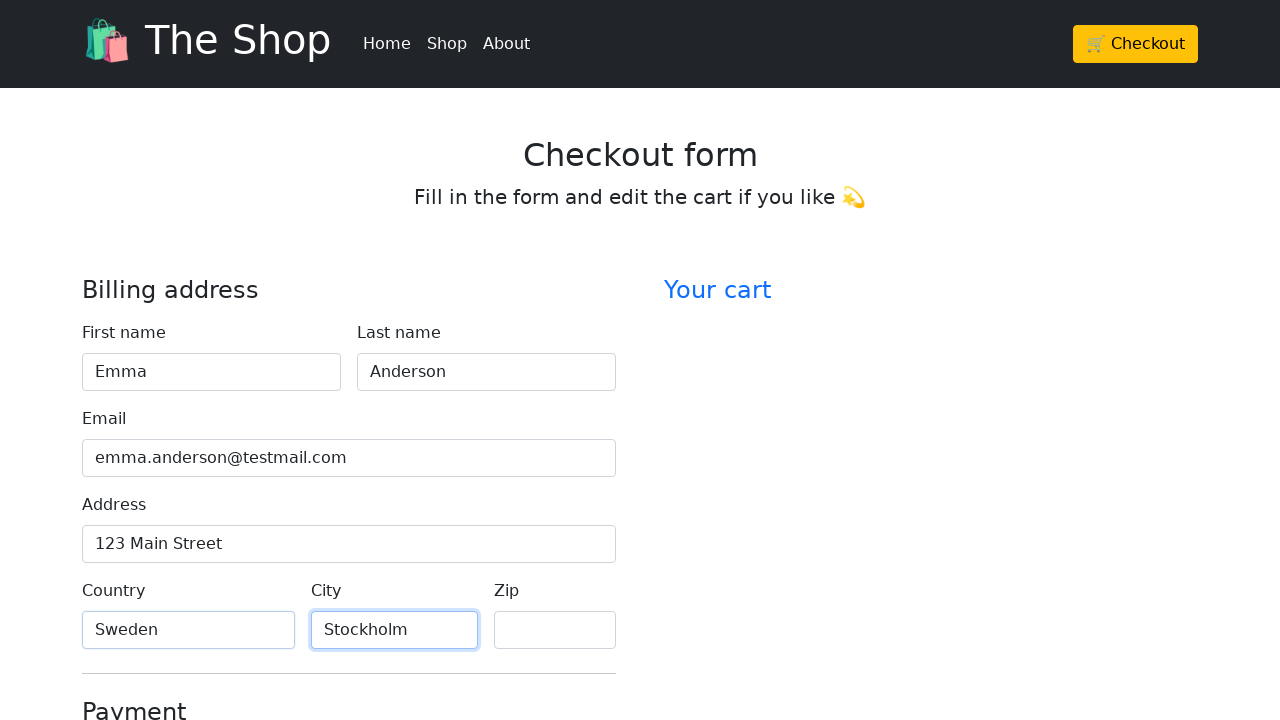

Filled zip code field with '11122' on #zip
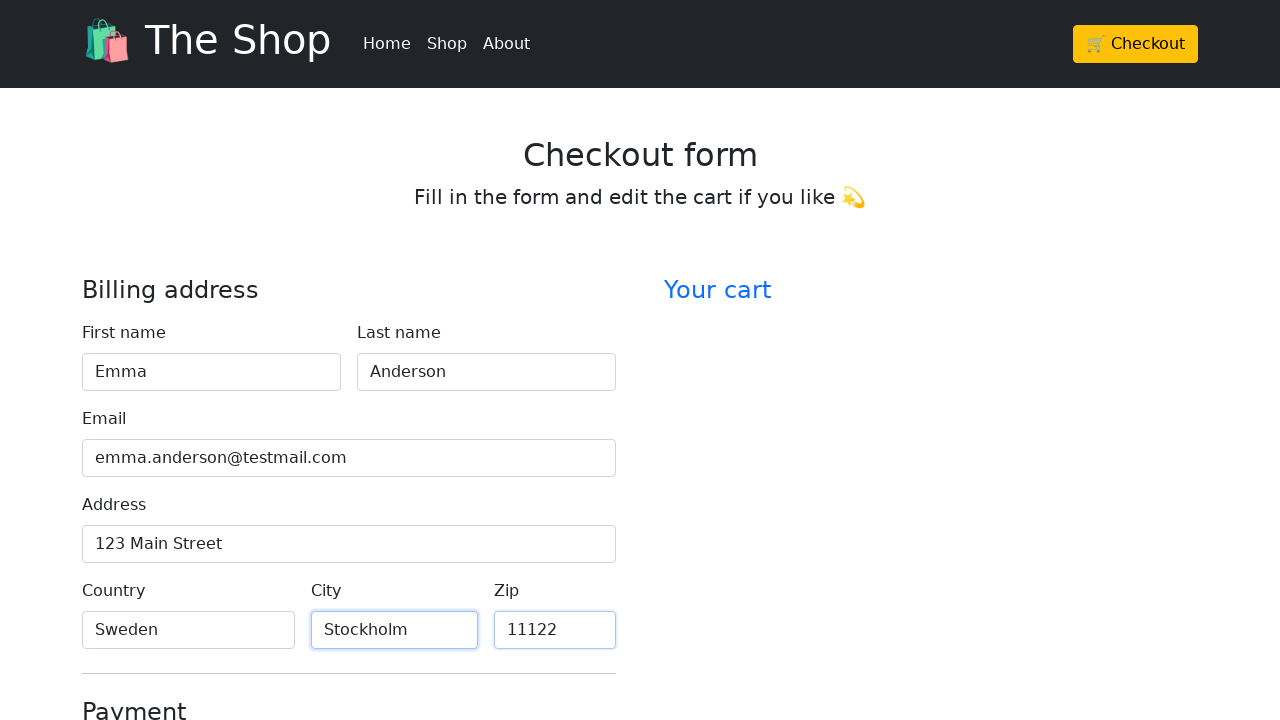

Selected credit card as payment method at (90, 361) on #credit
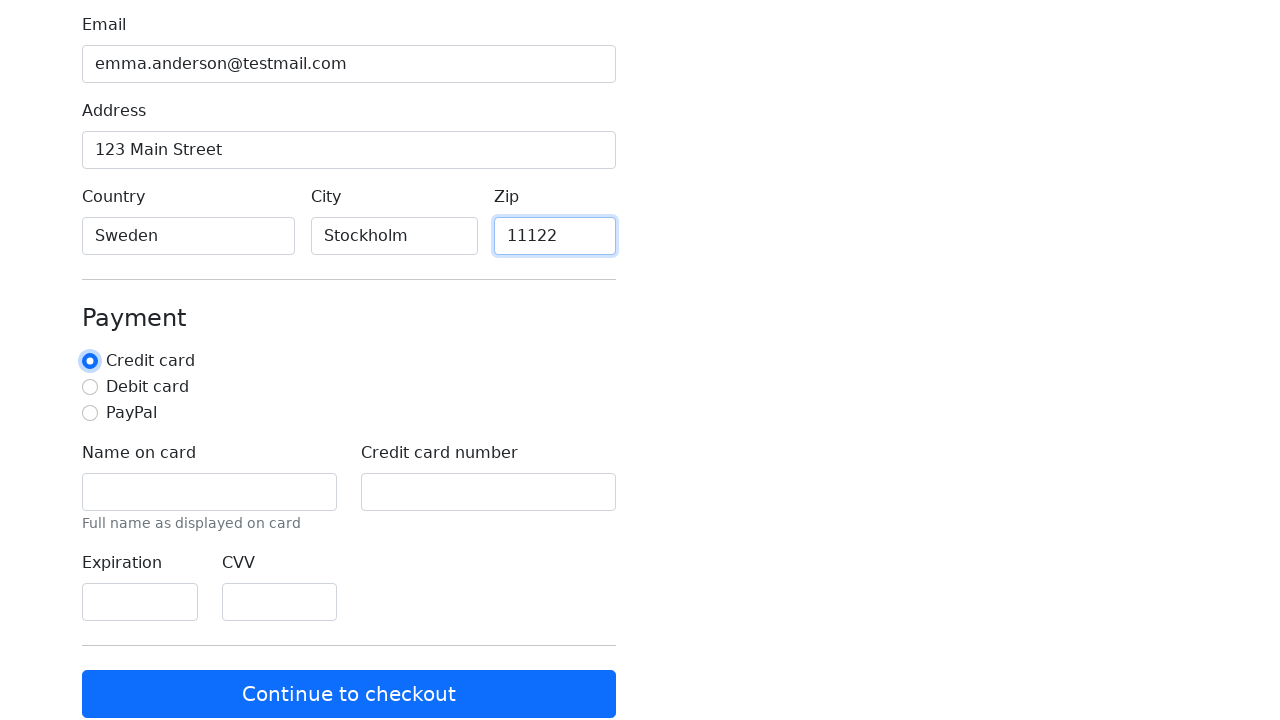

Filled cardholder name with 'Emma Anderson' on #cc-name
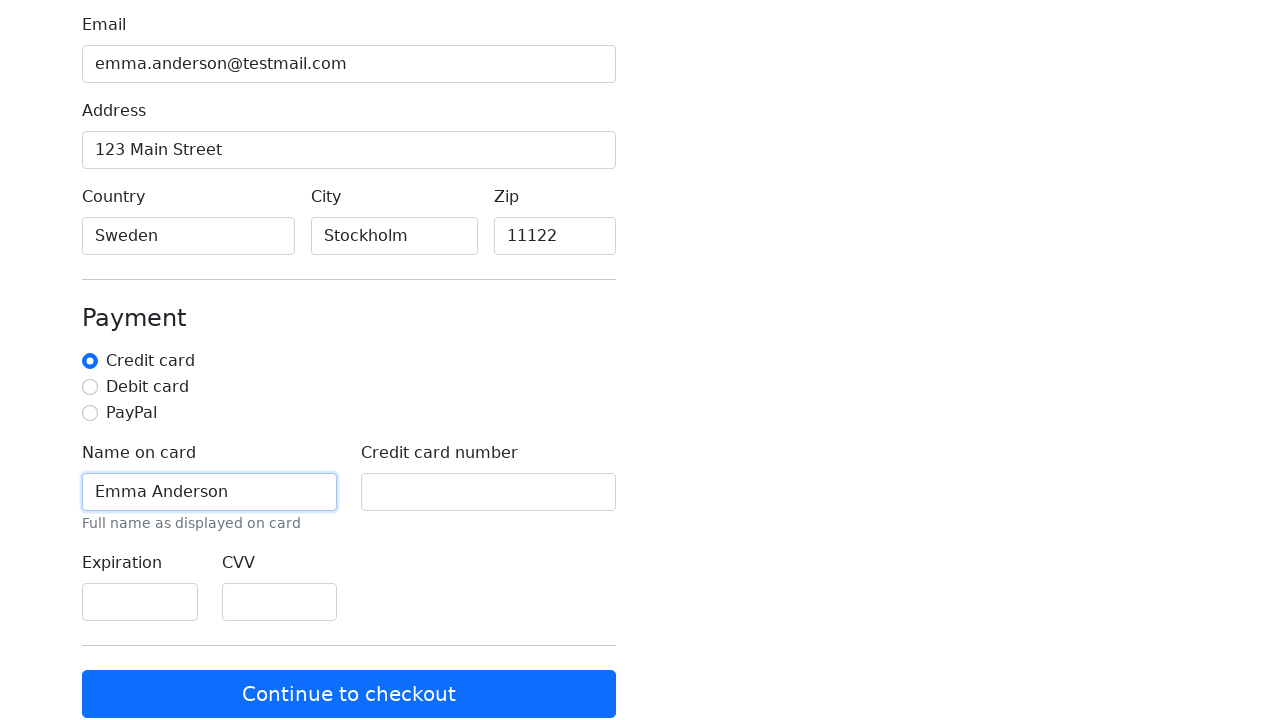

Filled credit card number with '4111111111111111' on #cc-number
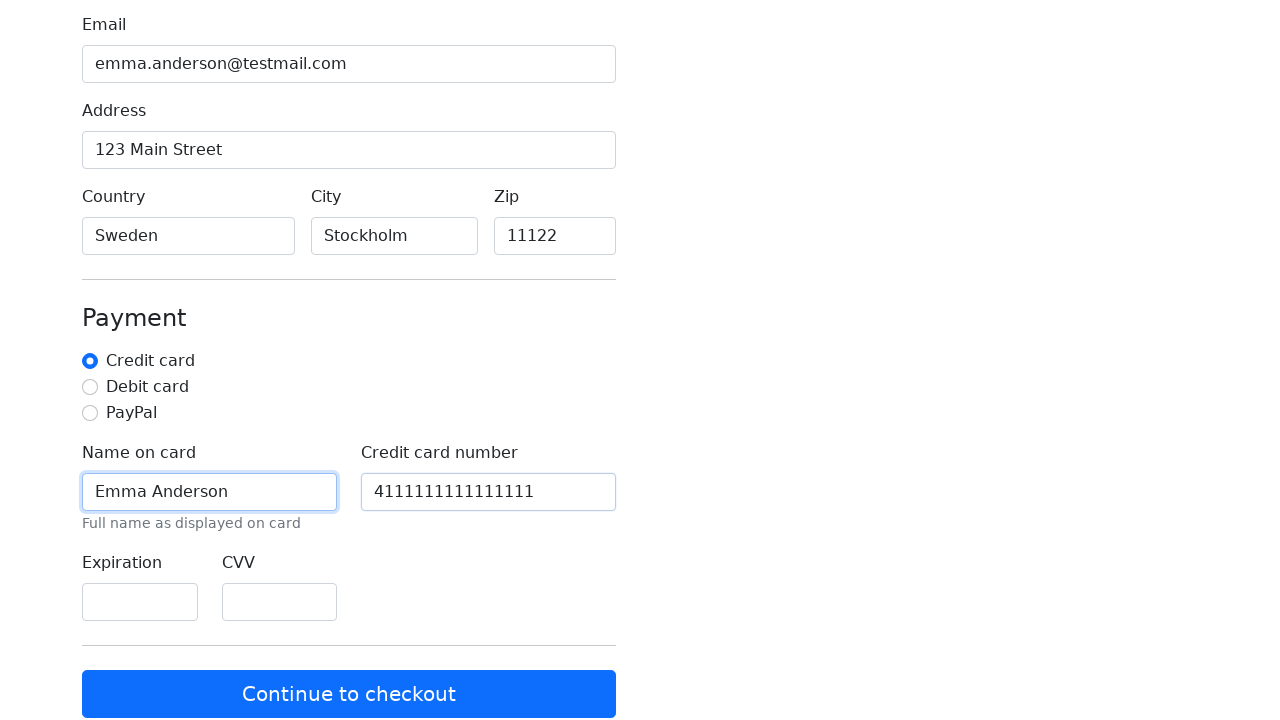

Filled credit card expiration date with '12/25' on #cc-expiration
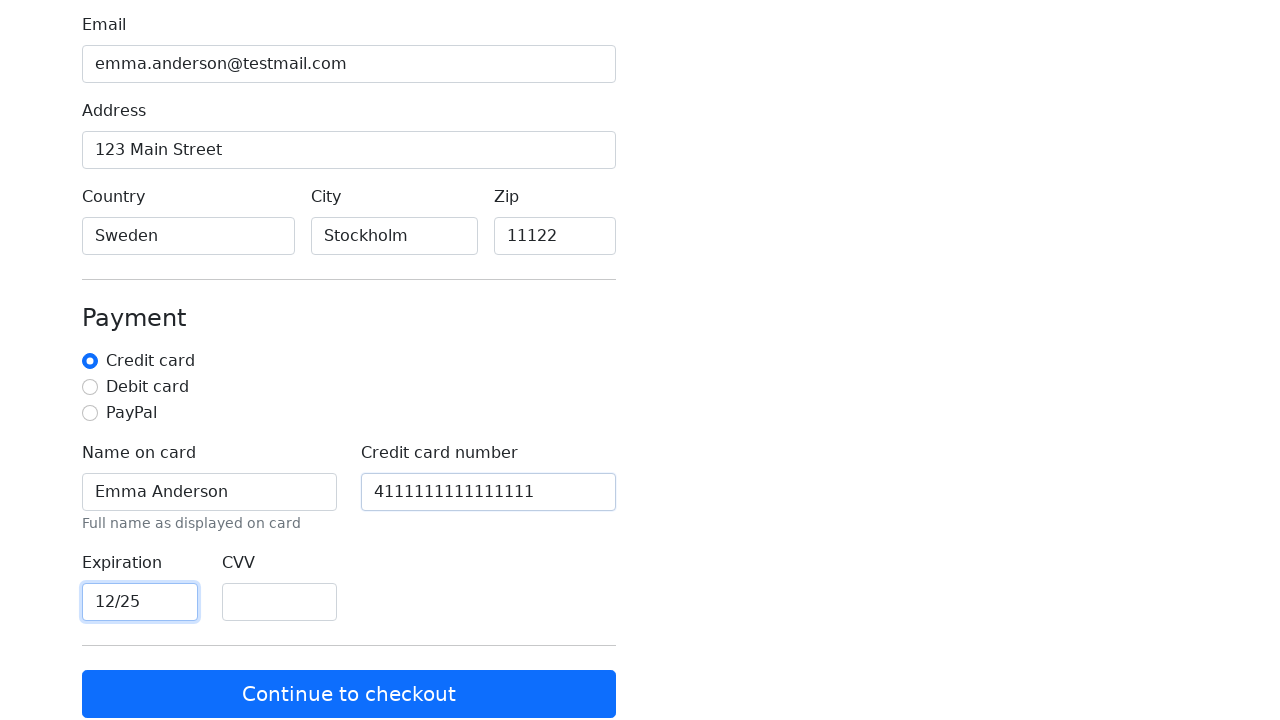

Filled CVV with '123' on #cc-cvv
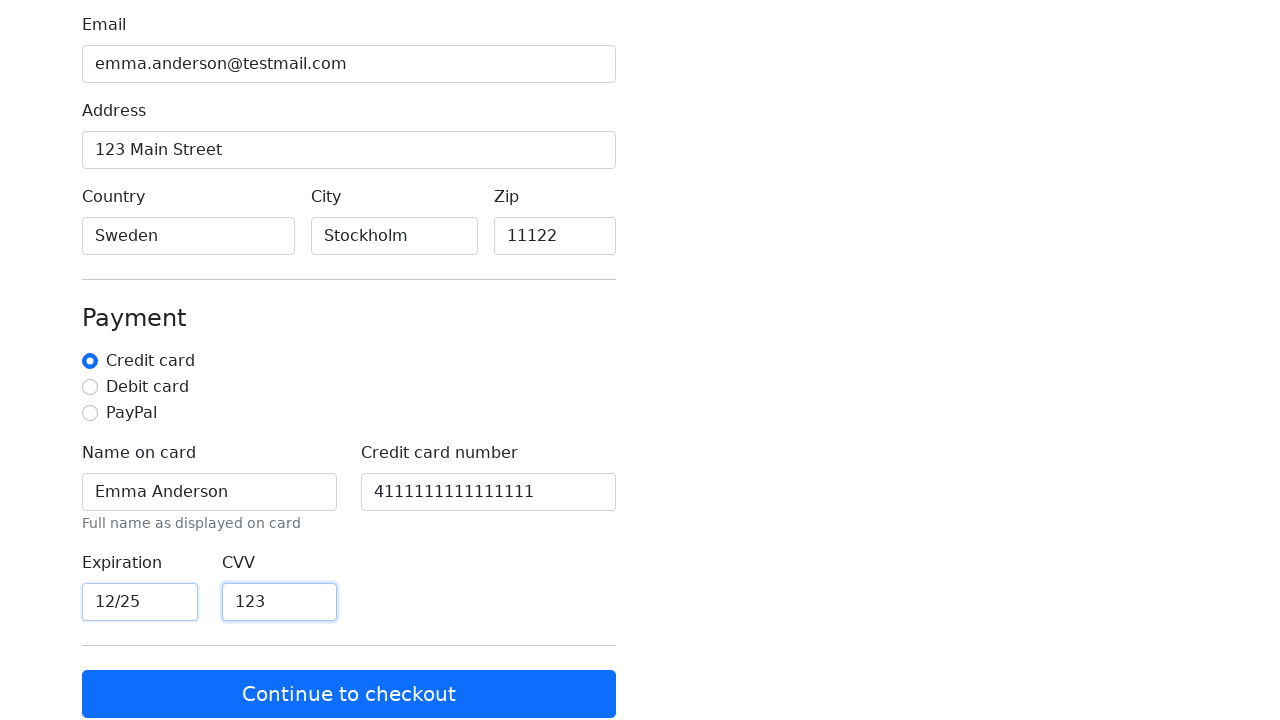

Clicked 'Continue to checkout' button to submit the form at (349, 694) on xpath=//button[@type='submit' and contains(@class, 'btn-primary') and text()='Co
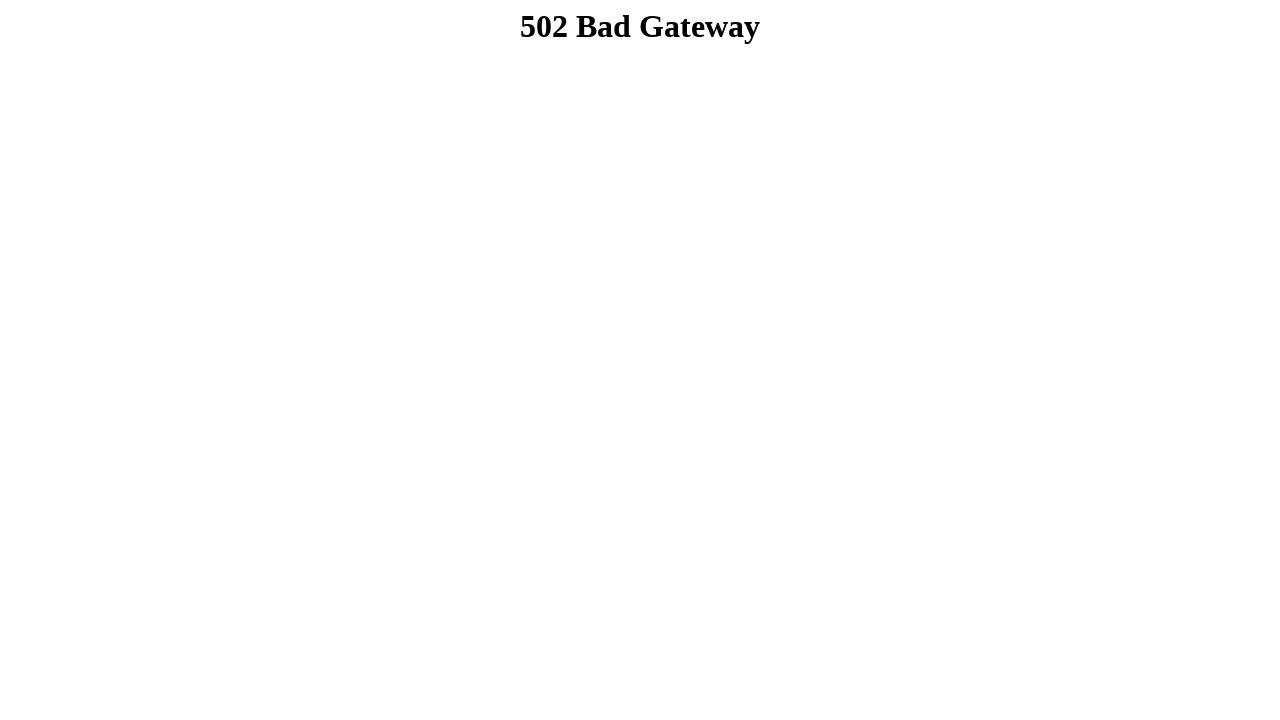

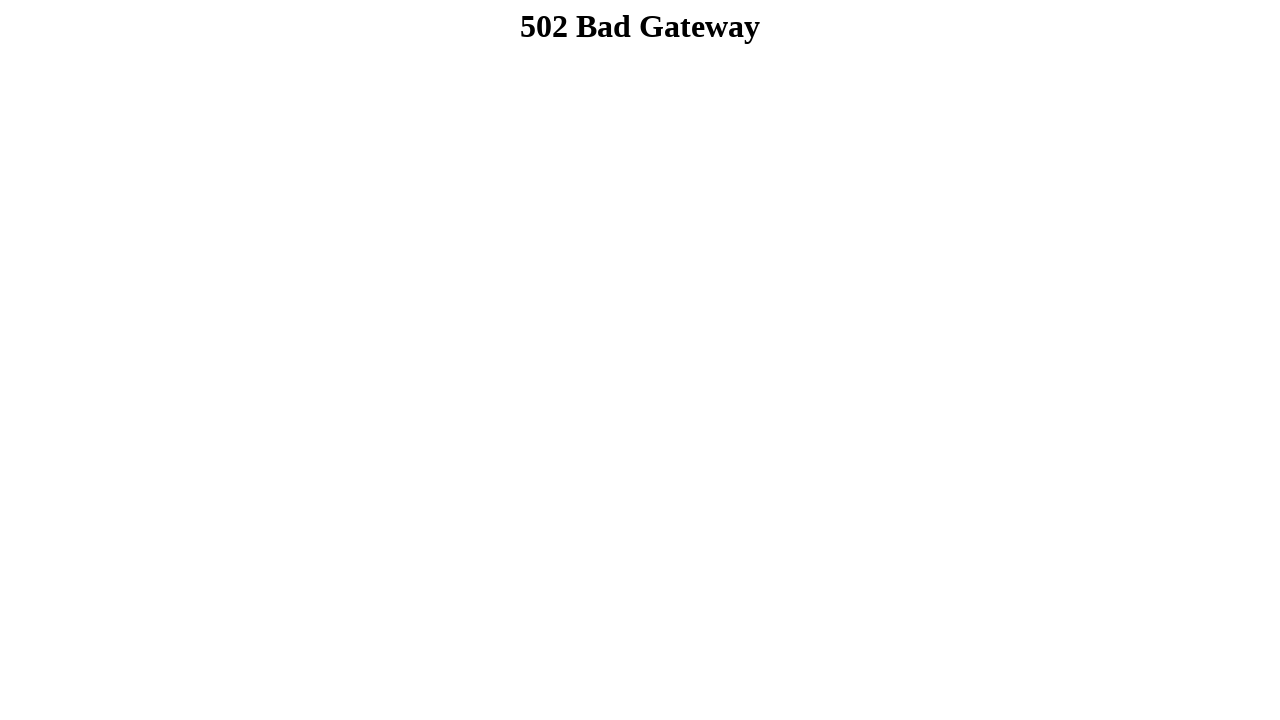